Navigates to the Rahul Shetty Academy login practice page and verifies the page title matches the expected value.

Starting URL: https://www.rahulshettyacademy.com/loginpagePractise/

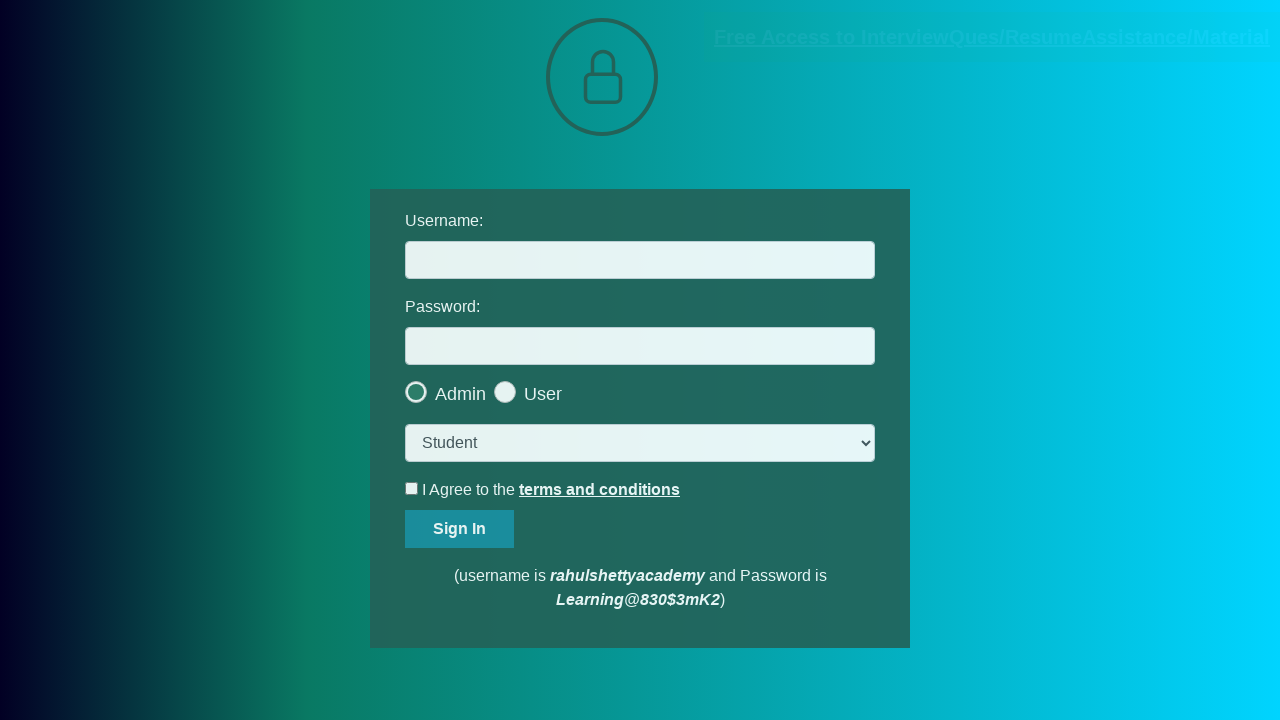

Navigated to Rahul Shetty Academy login practice page
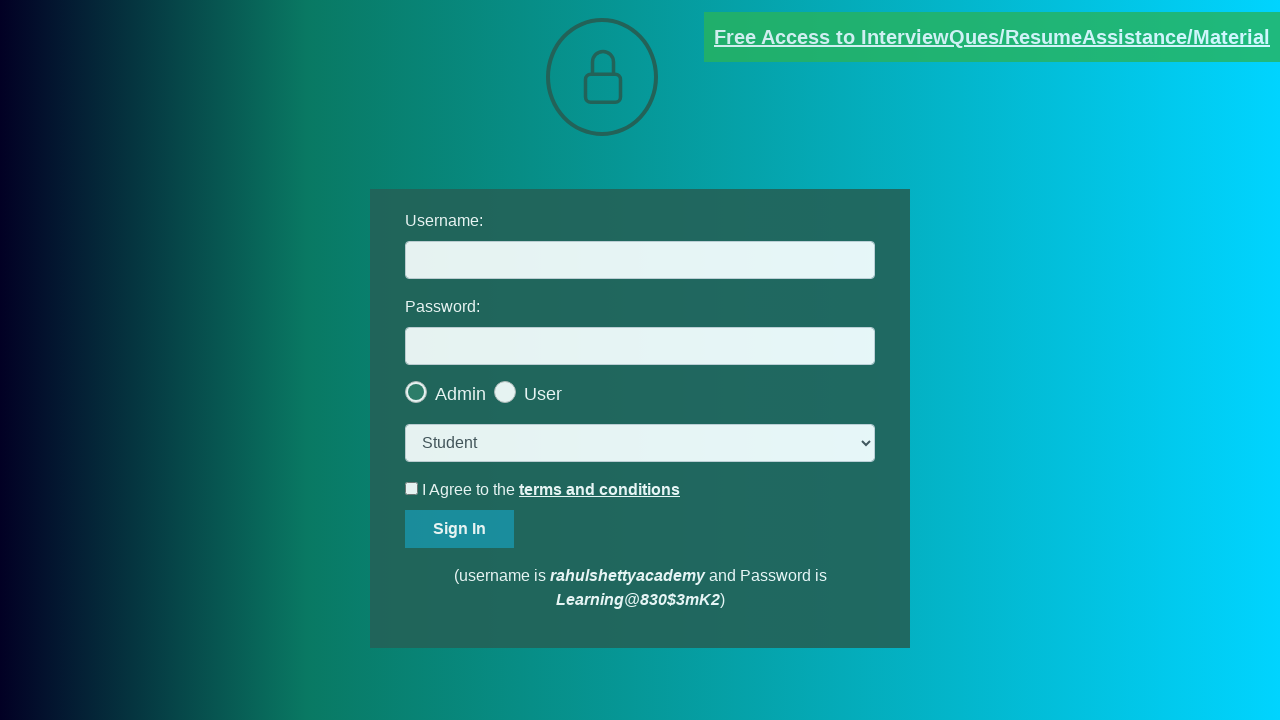

Verified page title matches expected value: 'LoginPage Practise | Rahul Shetty Academy'
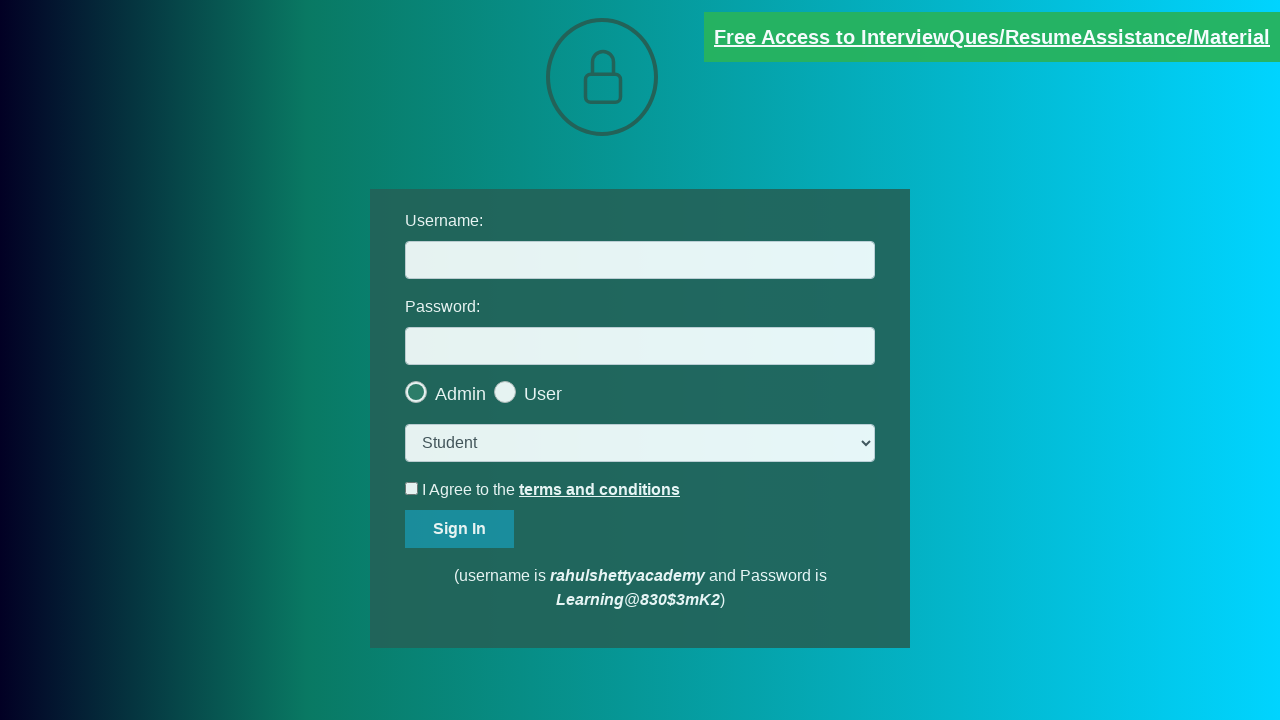

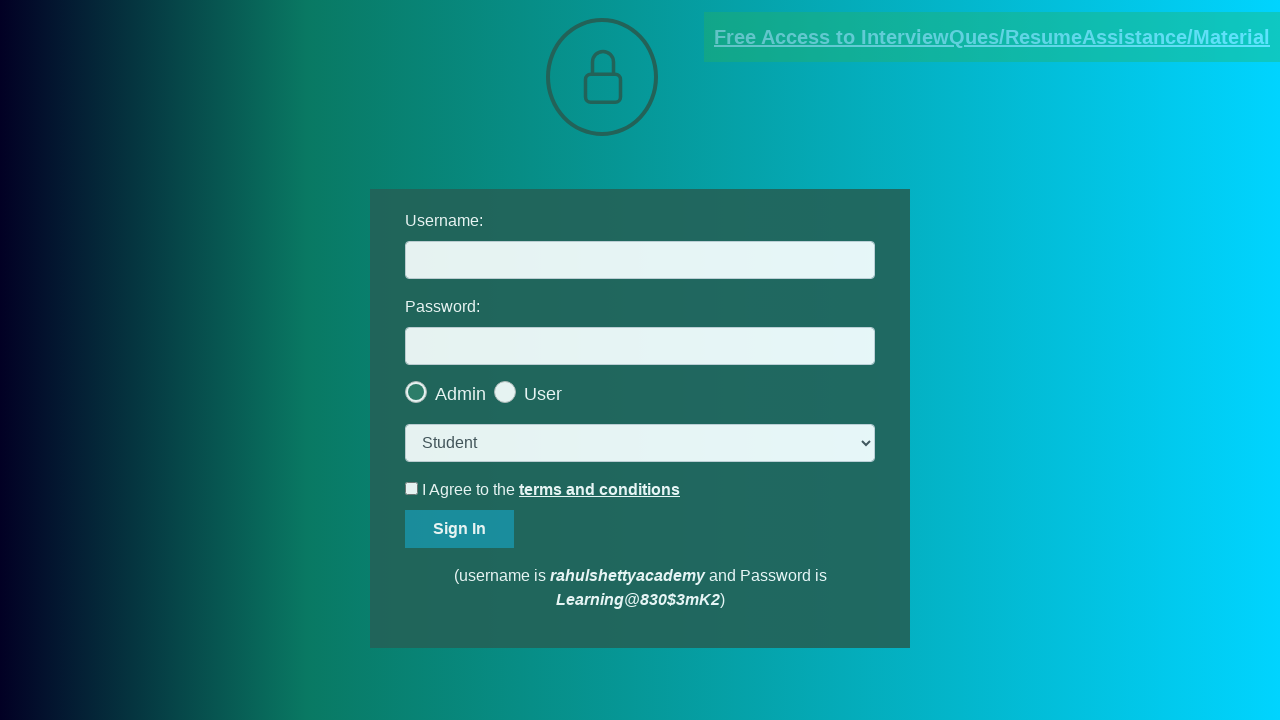